Tests scrolling functionality on the Guvi website by scrolling to the bottom of the page and then scrolling by a specific amount

Starting URL: https://www.guvi.in/

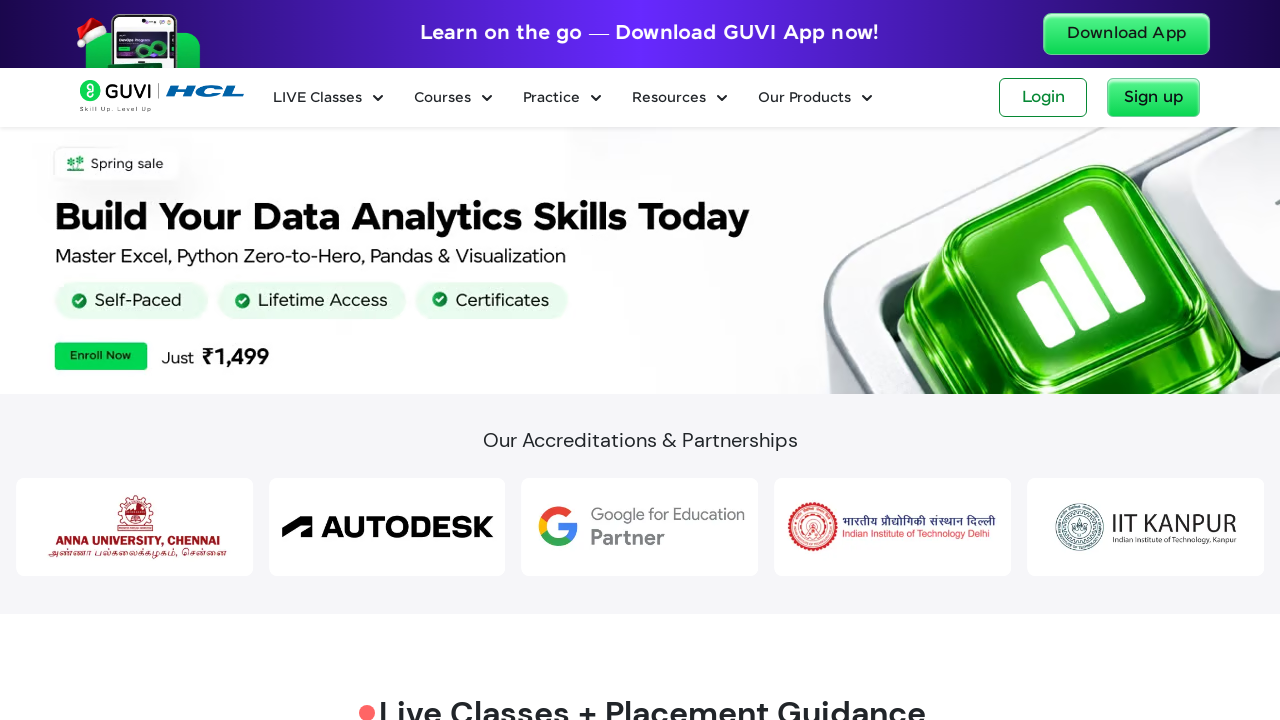

Scrolled to the bottom of the Guvi website page
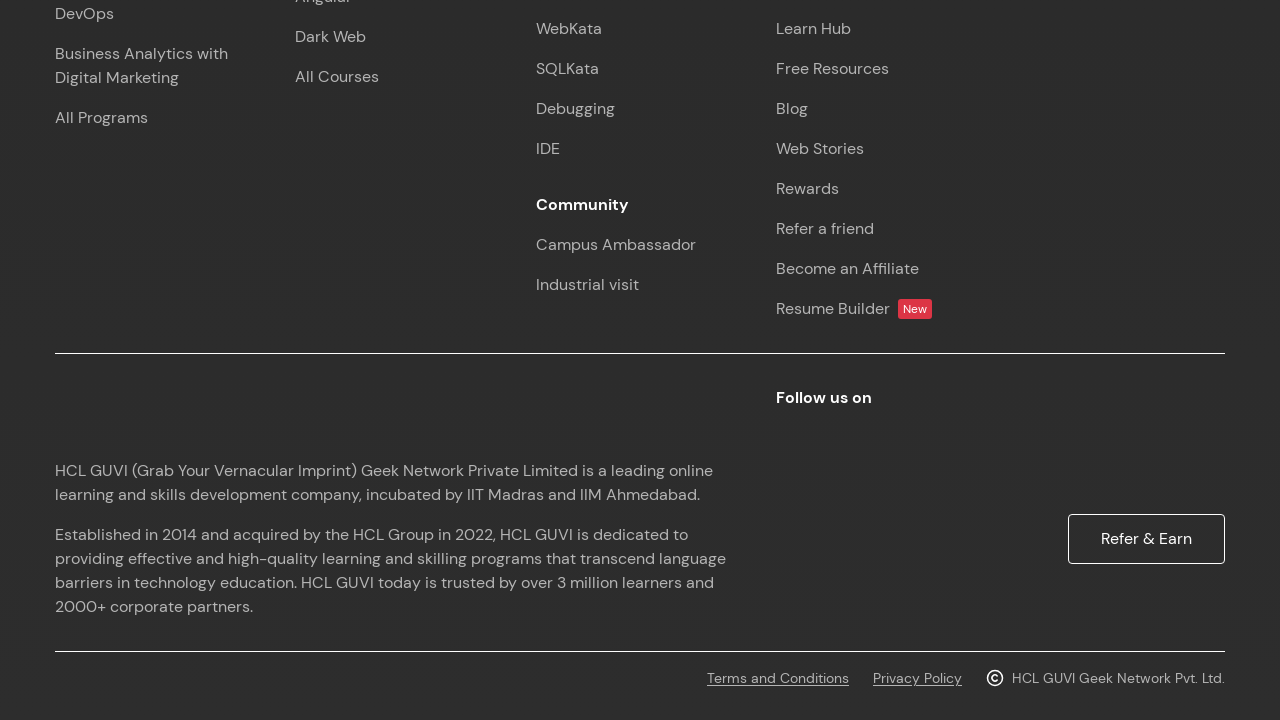

Retrieved page title: HCL GUVI | Learn to code in your native language
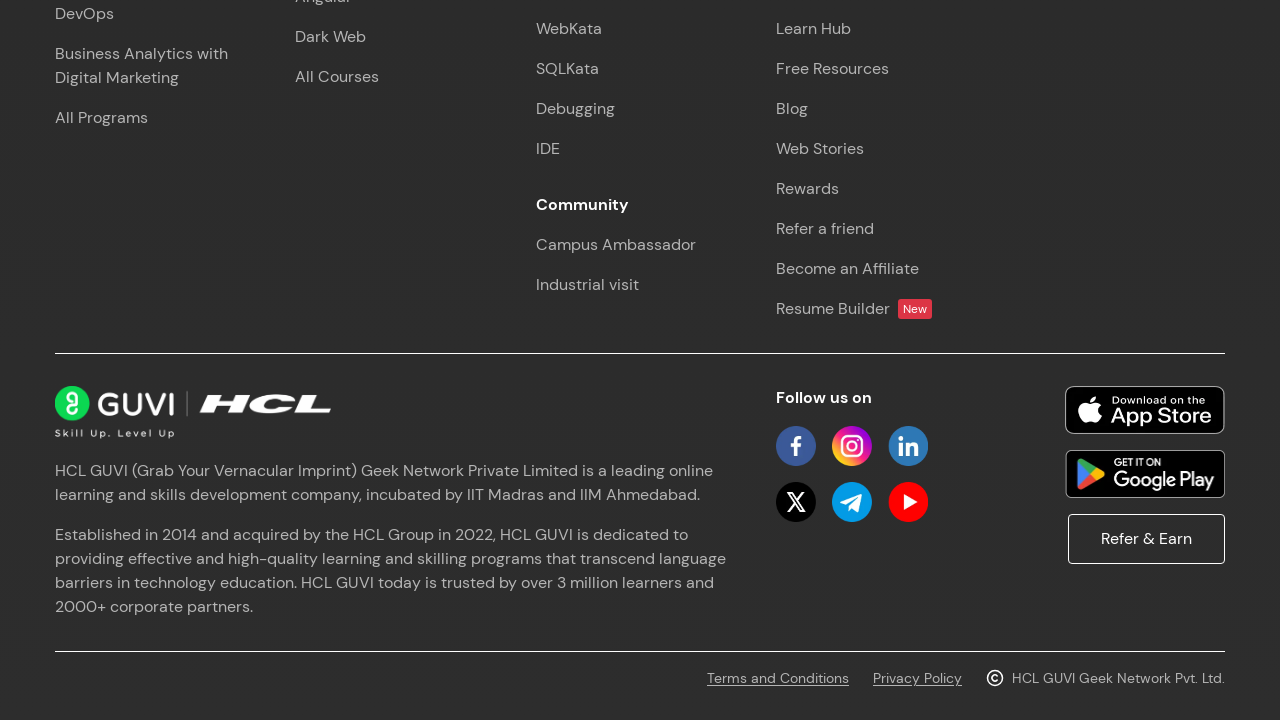

Scrolled down by 500 pixels
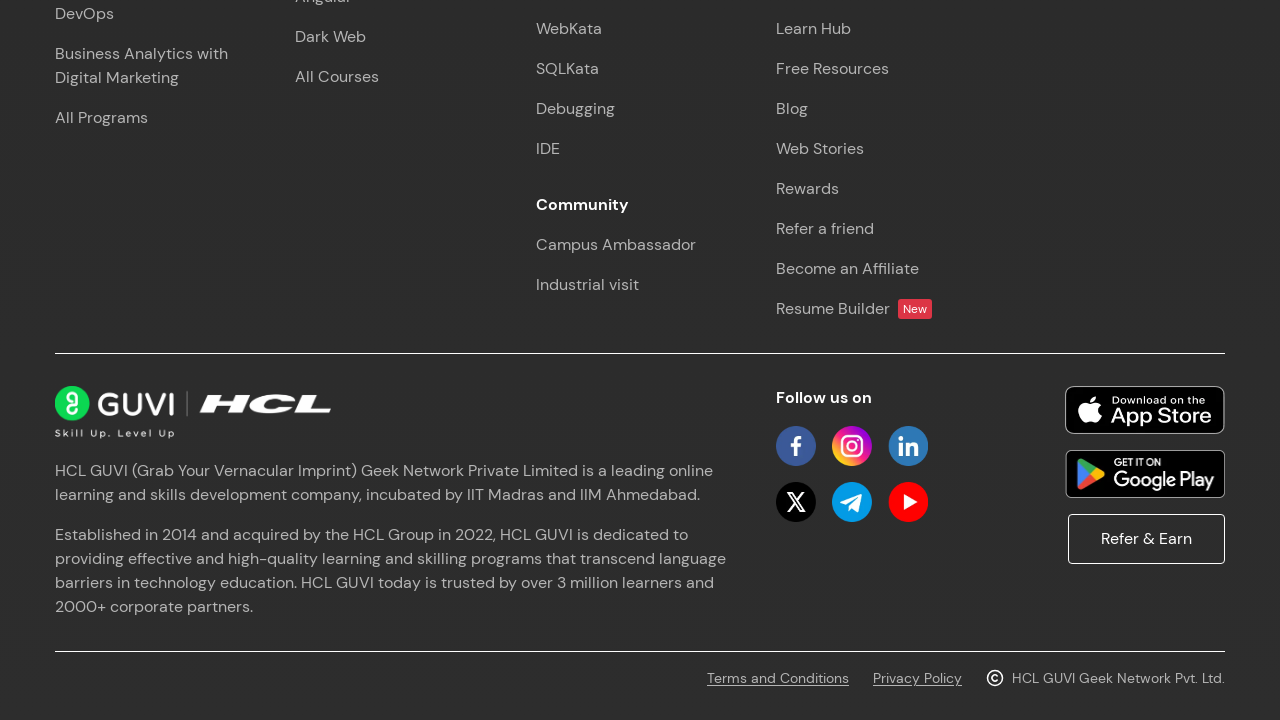

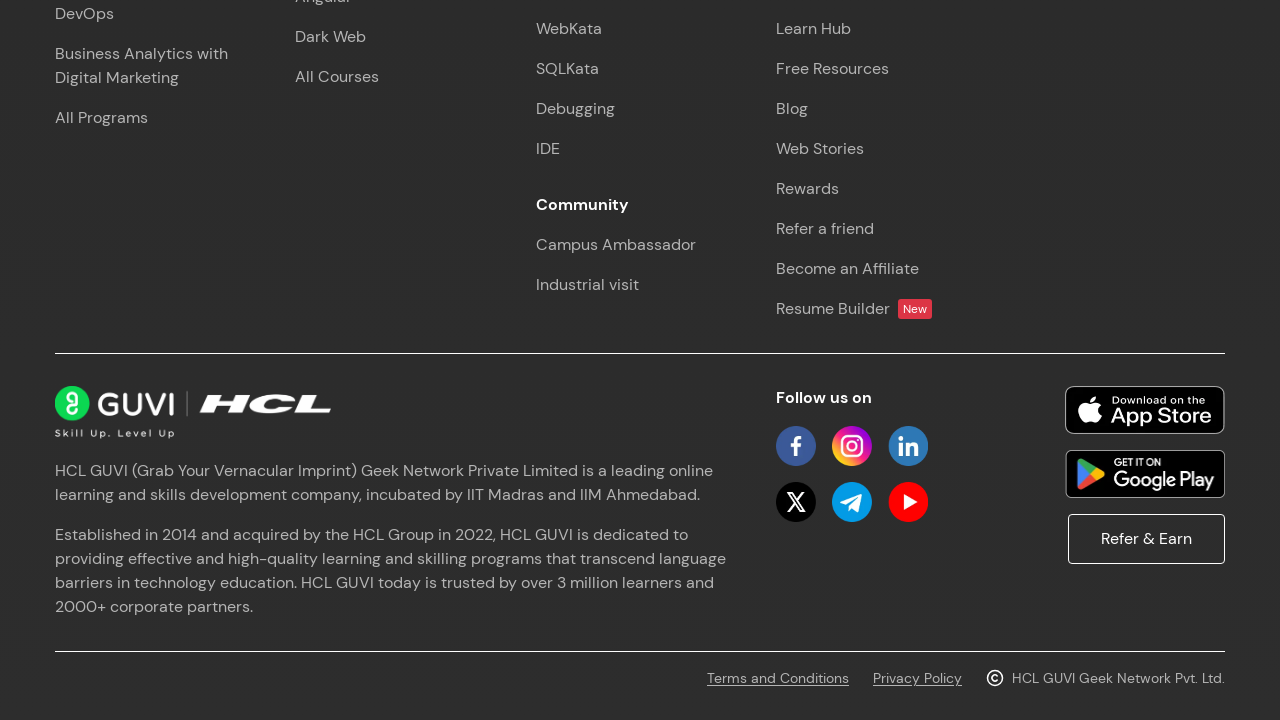